Tests JavaScript prompt alert interaction by clicking a button to trigger a prompt, entering text into the prompt, accepting it, and verifying the result message.

Starting URL: https://training-support.net/webelements/alerts

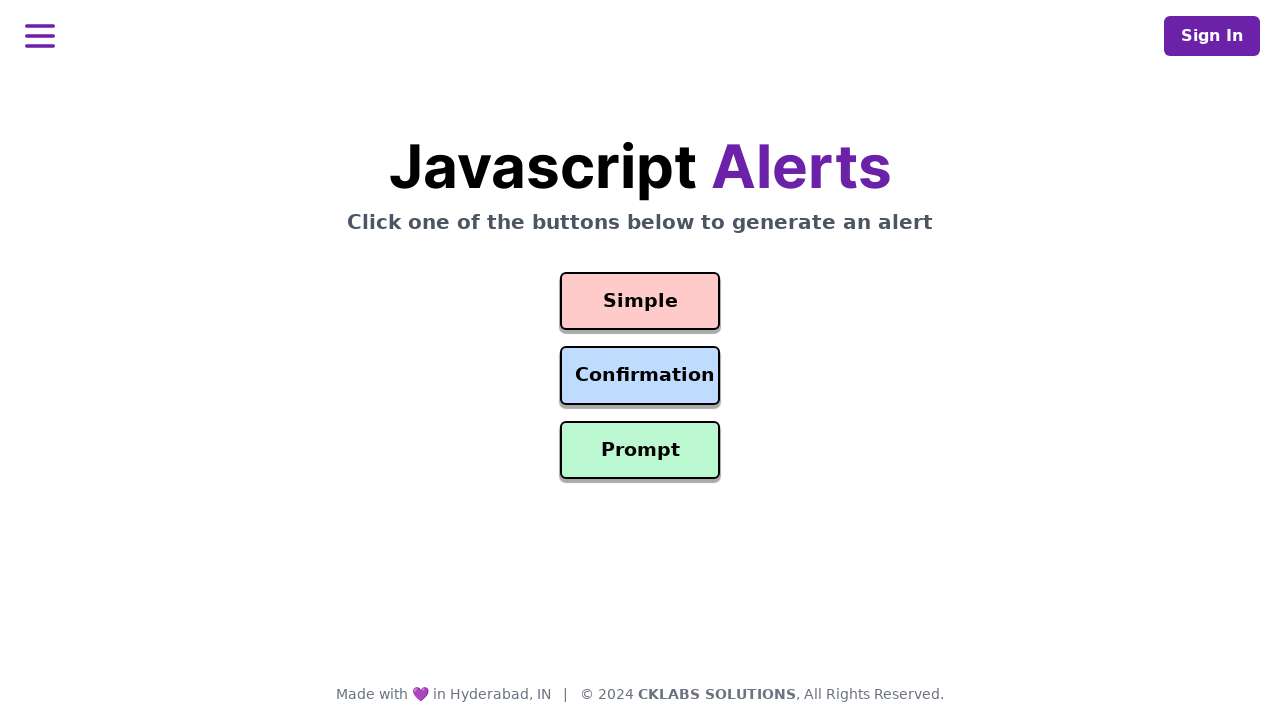

Set up dialog handler for prompt alert
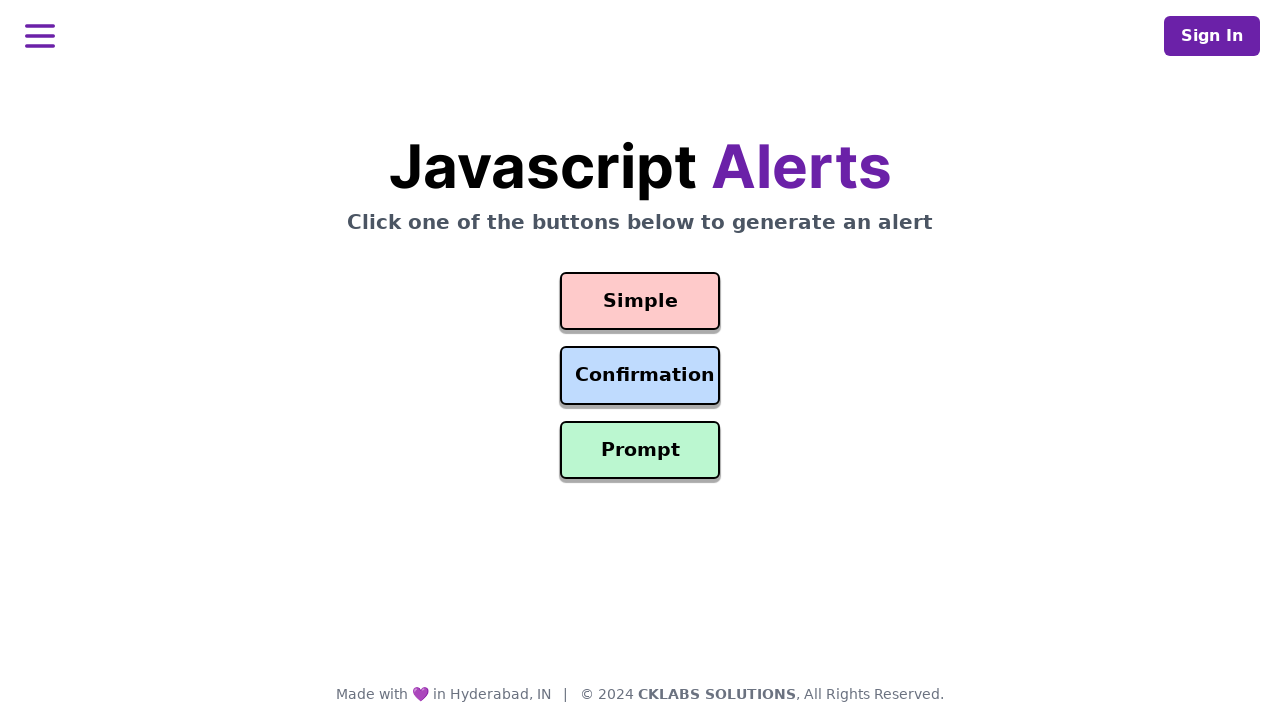

Clicked prompt button to trigger alert at (640, 450) on #prompt
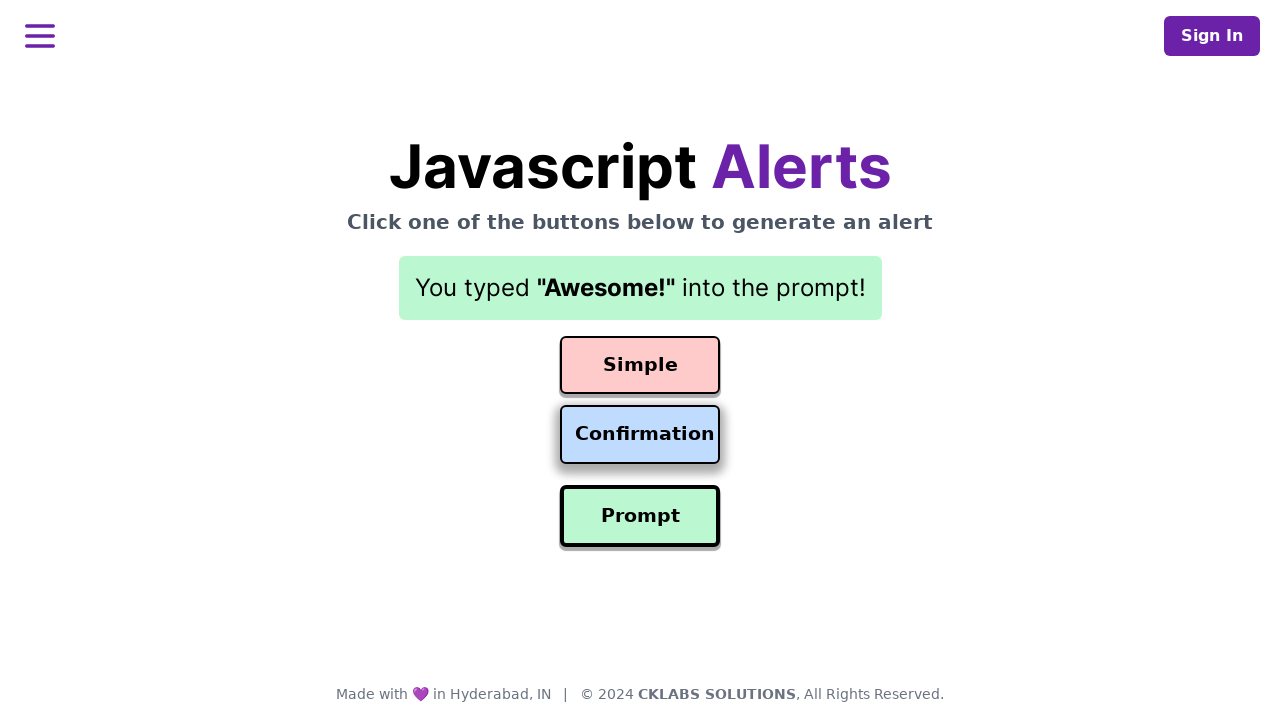

Result element loaded after handling prompt
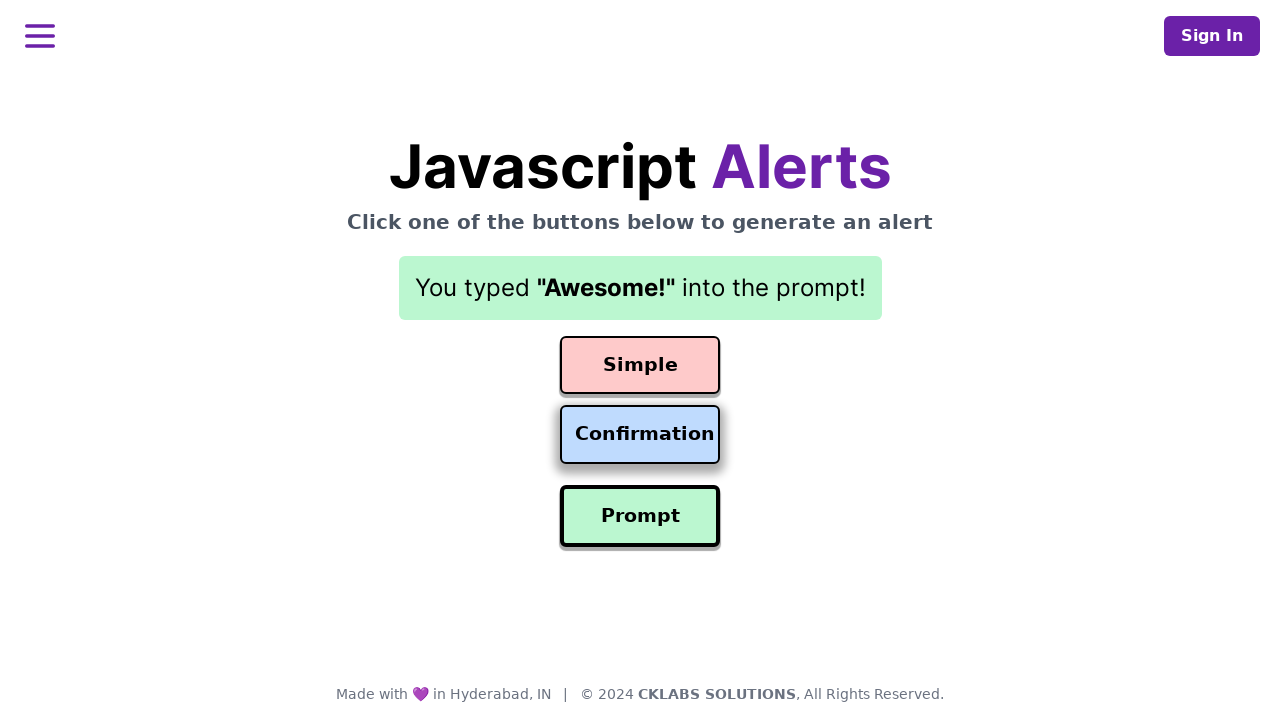

Retrieved result text: 'You typed "Awesome!" into the prompt!'
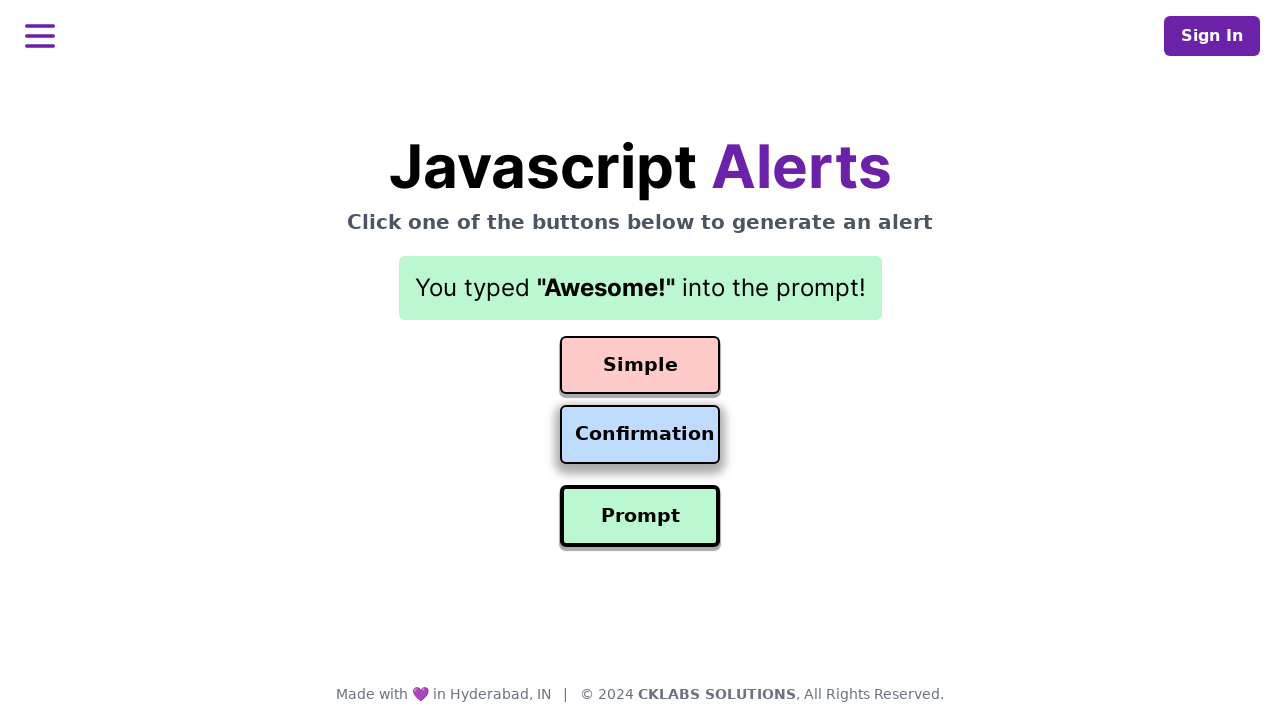

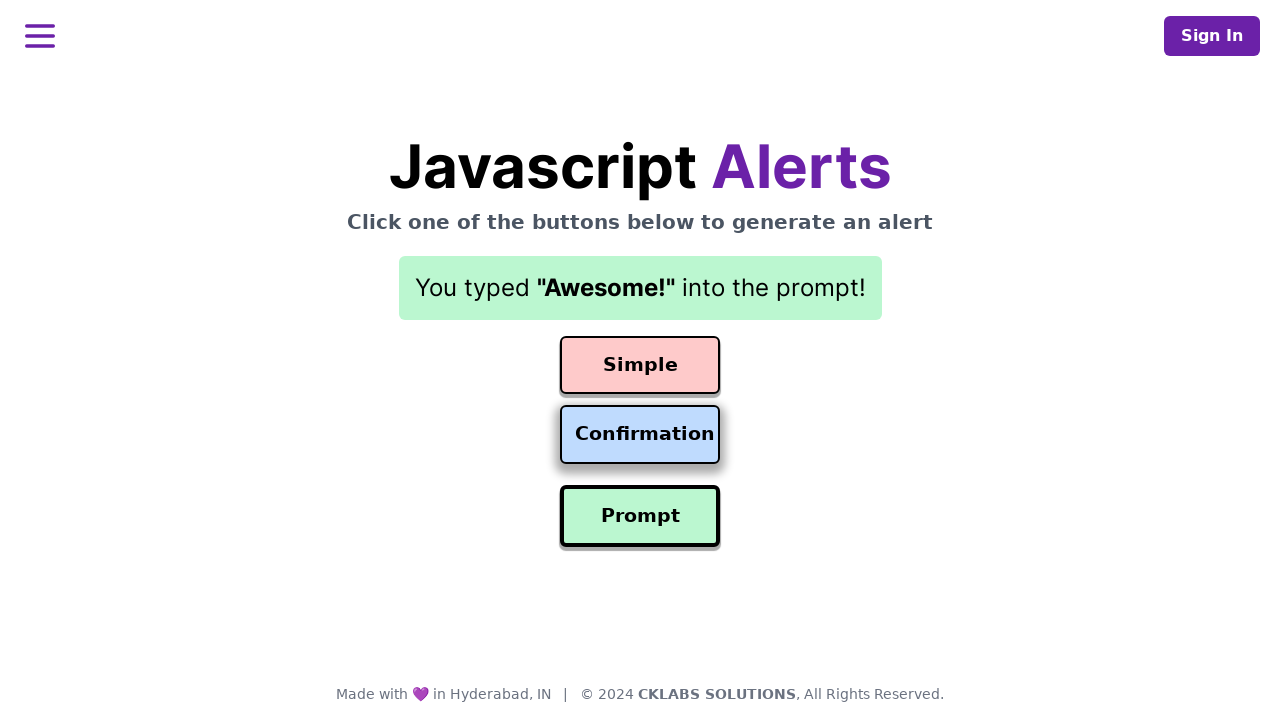